Tests Angular Material radio buttons and checkboxes by selecting options and toggling checkbox states

Starting URL: https://material.angular.io/components/radio/examples

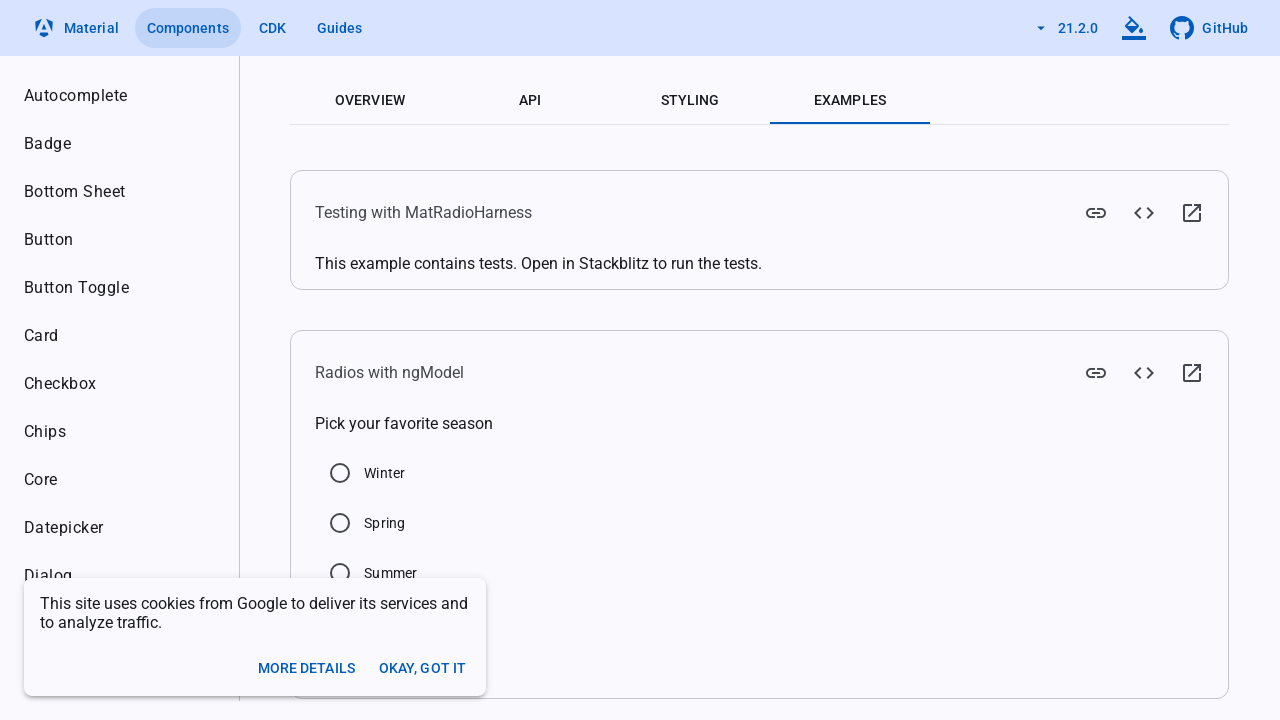

Clicked Summer radio button to select it at (340, 573) on xpath=//input[@value='Summer']
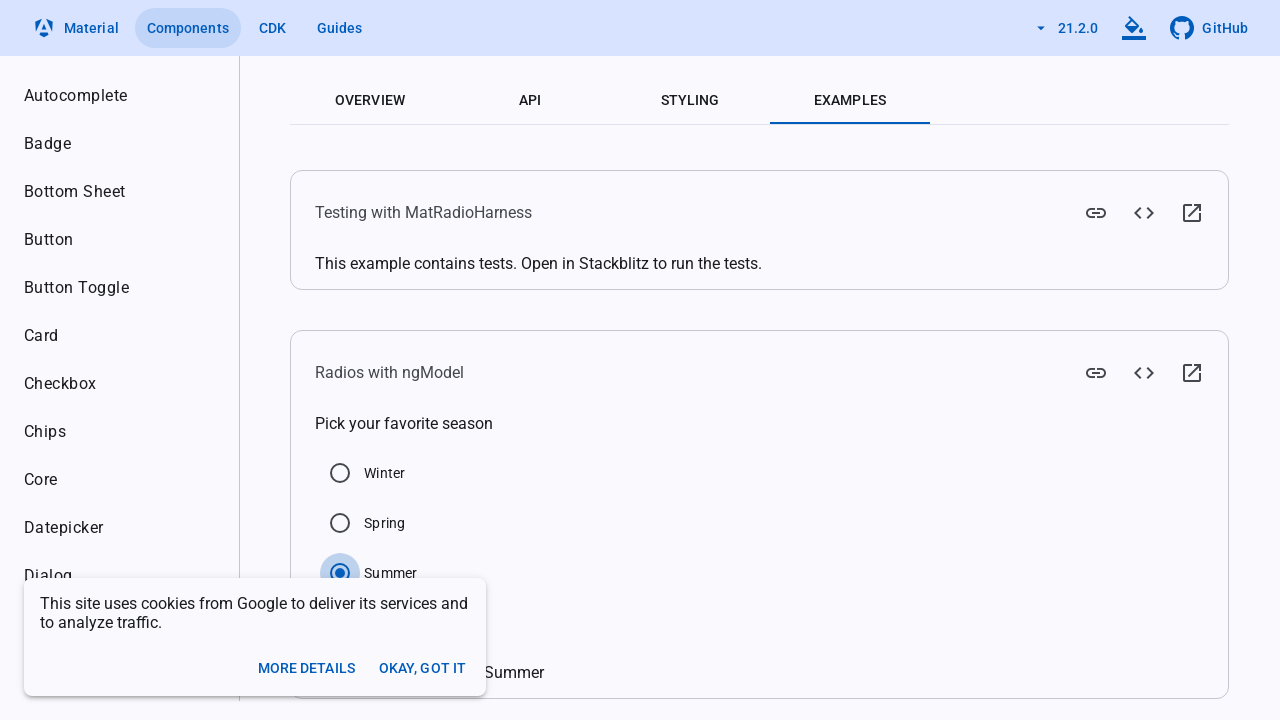

Navigated to Angular Material checkbox examples page
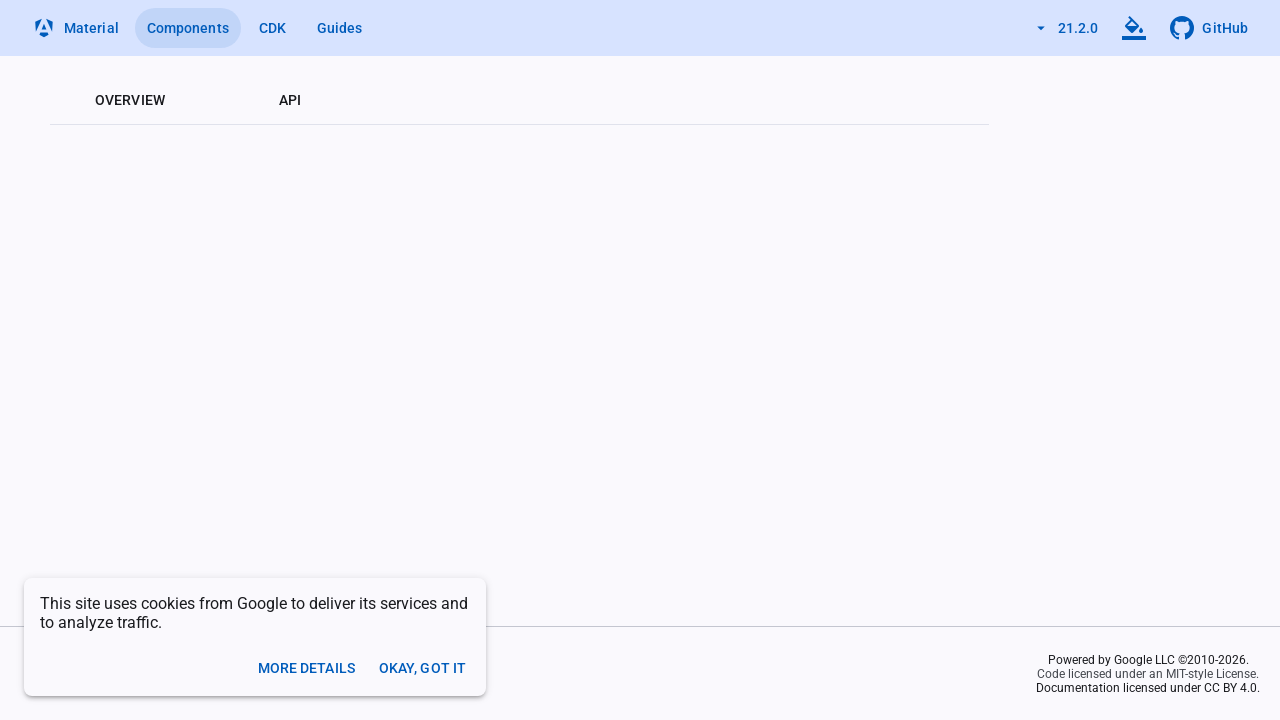

Clicked 'Checked' checkbox to select it at (361, 348) on xpath=//label[text()='Checked']/preceding-sibling::div/input
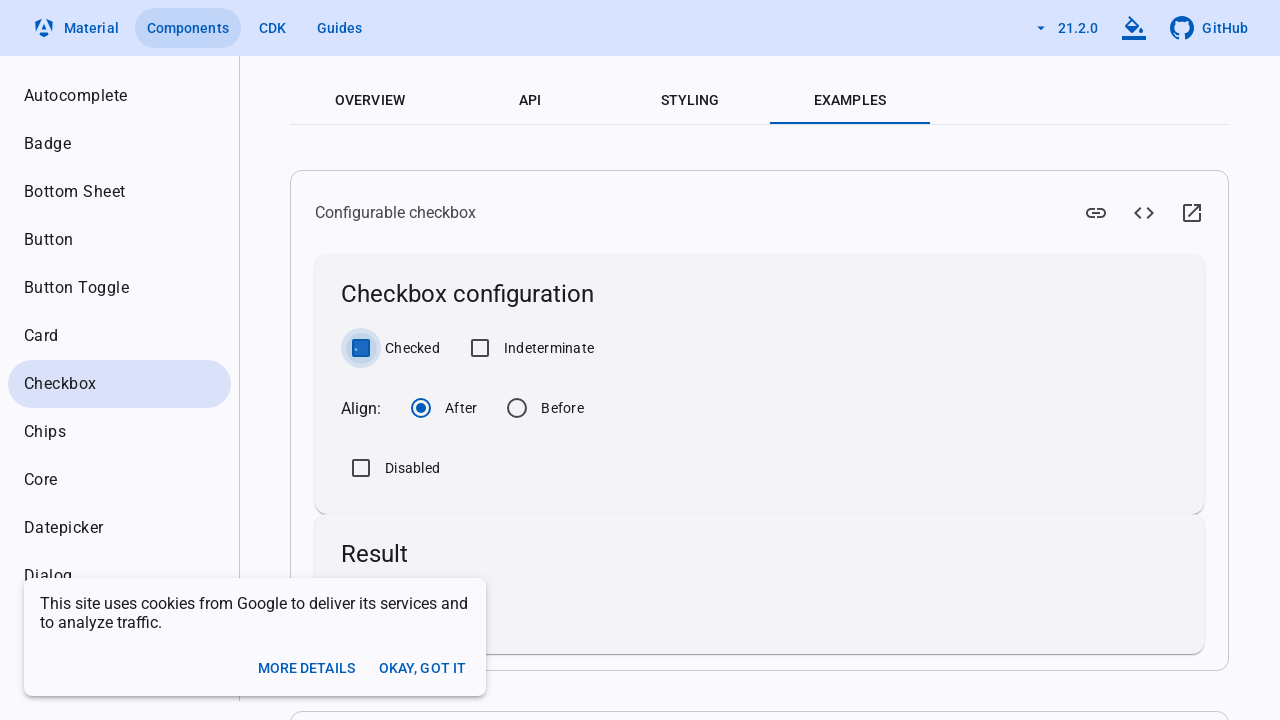

Clicked 'Indeterminate' checkbox to select it at (480, 348) on xpath=//label[text()='Indeterminate']/preceding-sibling::div/input
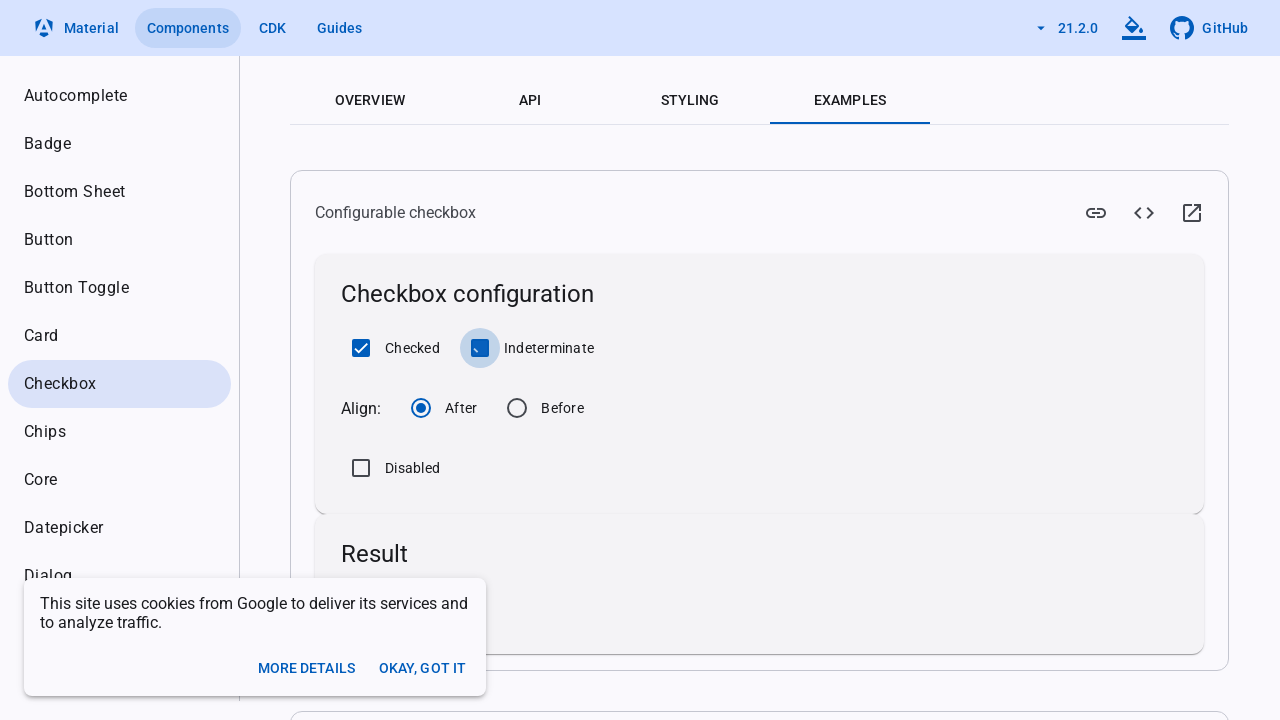

Clicked 'Checked' checkbox to deselect it at (361, 348) on xpath=//label[text()='Checked']/preceding-sibling::div/input
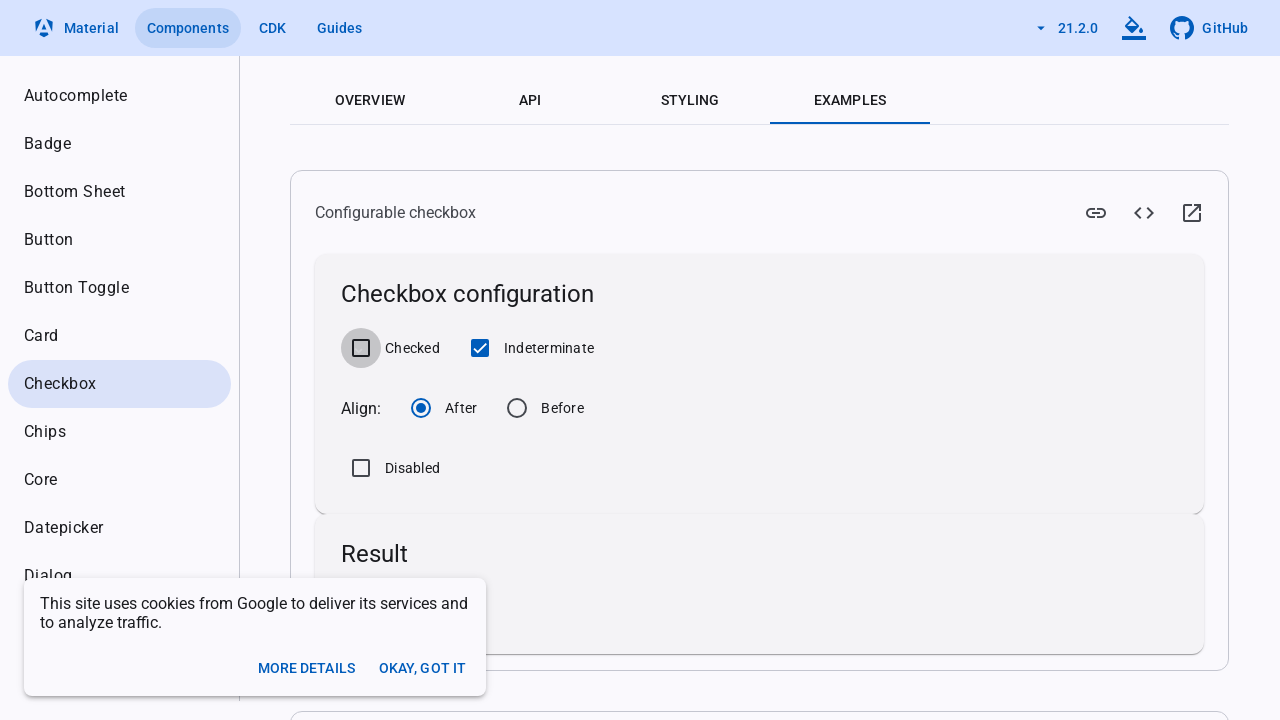

Clicked 'Indeterminate' checkbox to deselect it at (480, 348) on xpath=//label[text()='Indeterminate']/preceding-sibling::div/input
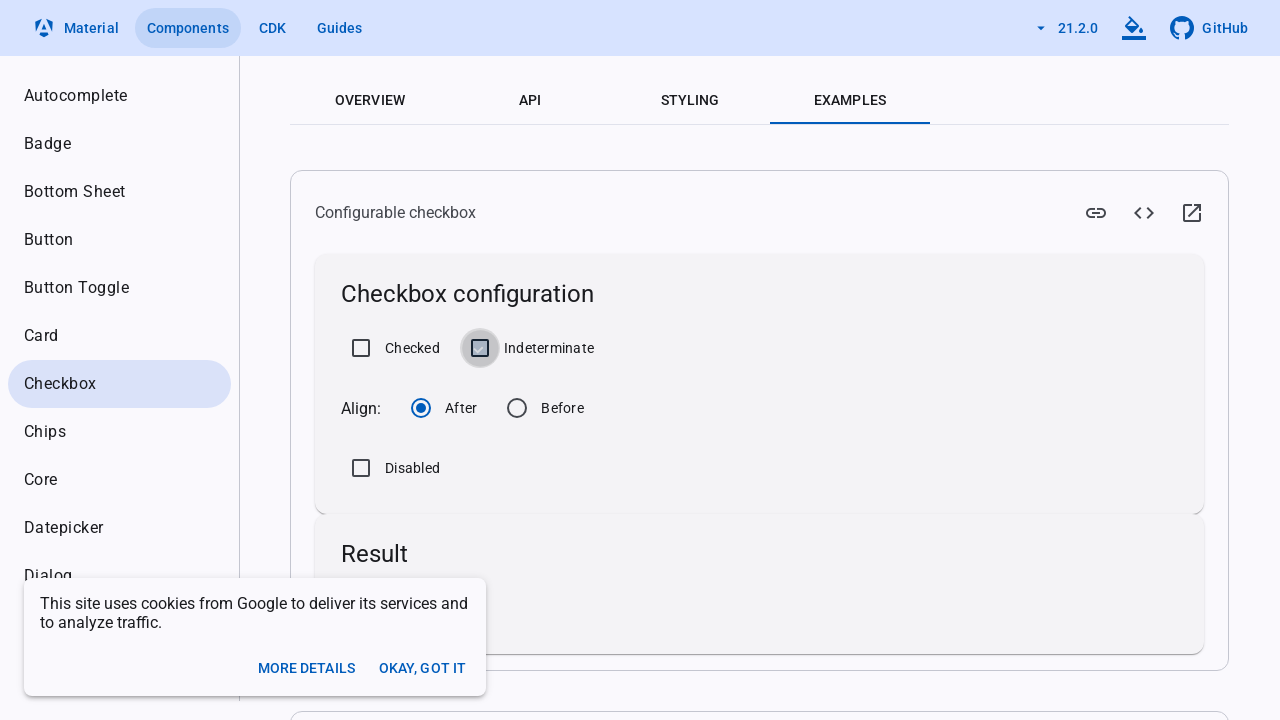

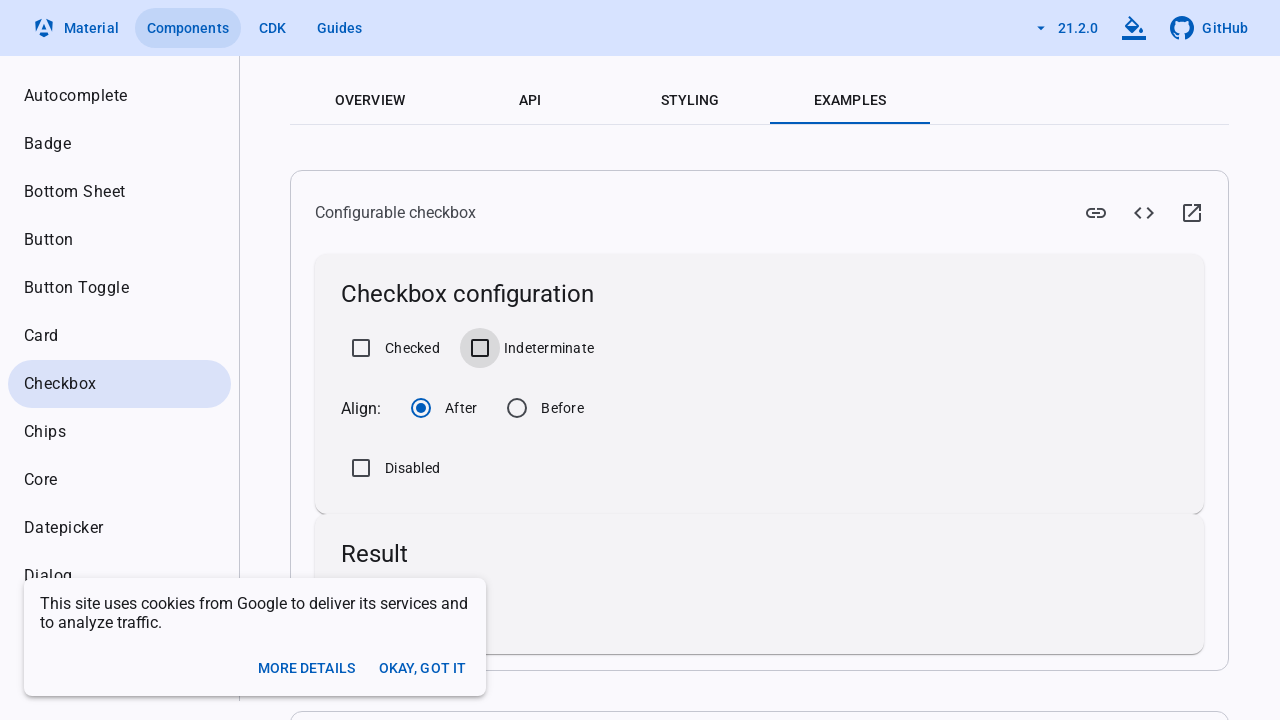